Tests dynamic controls page using explicit waits - clicks Remove button, waits for and verifies "It's gone!" message, then clicks Add button and verifies "It's back!" message

Starting URL: https://the-internet.herokuapp.com/dynamic_controls

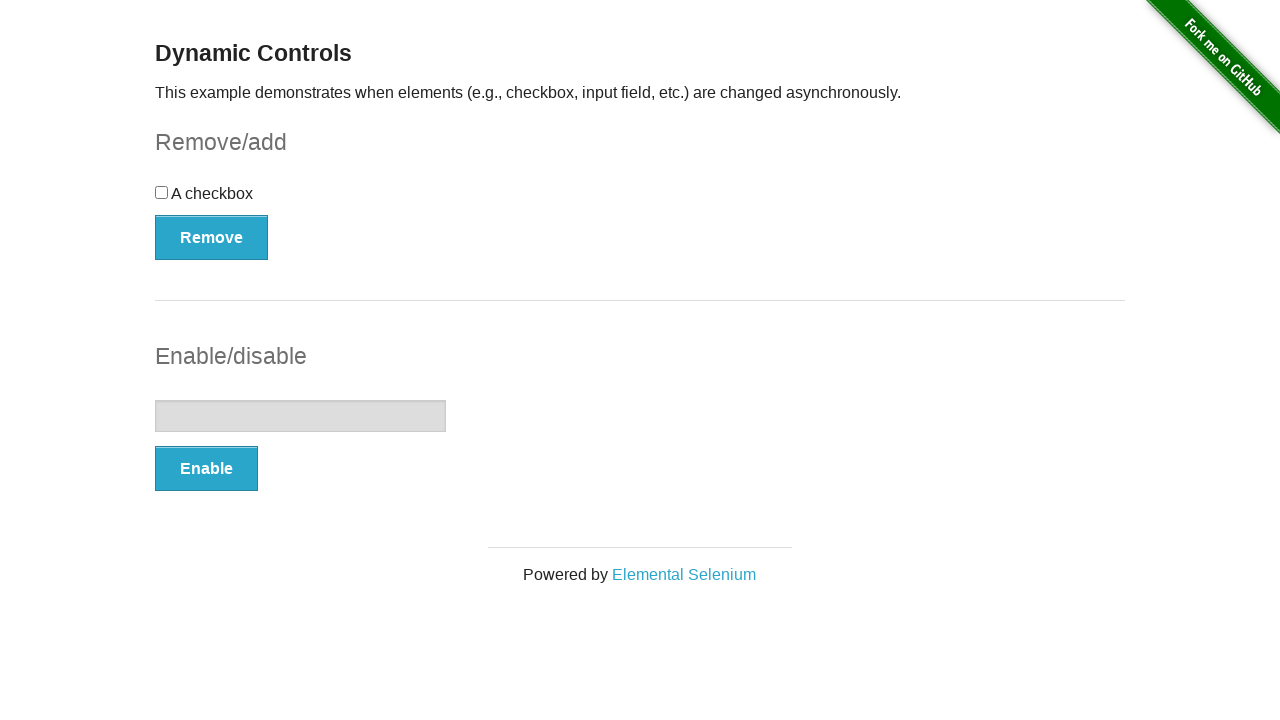

Clicked Remove button at (212, 237) on xpath=//*[text()='Remove']
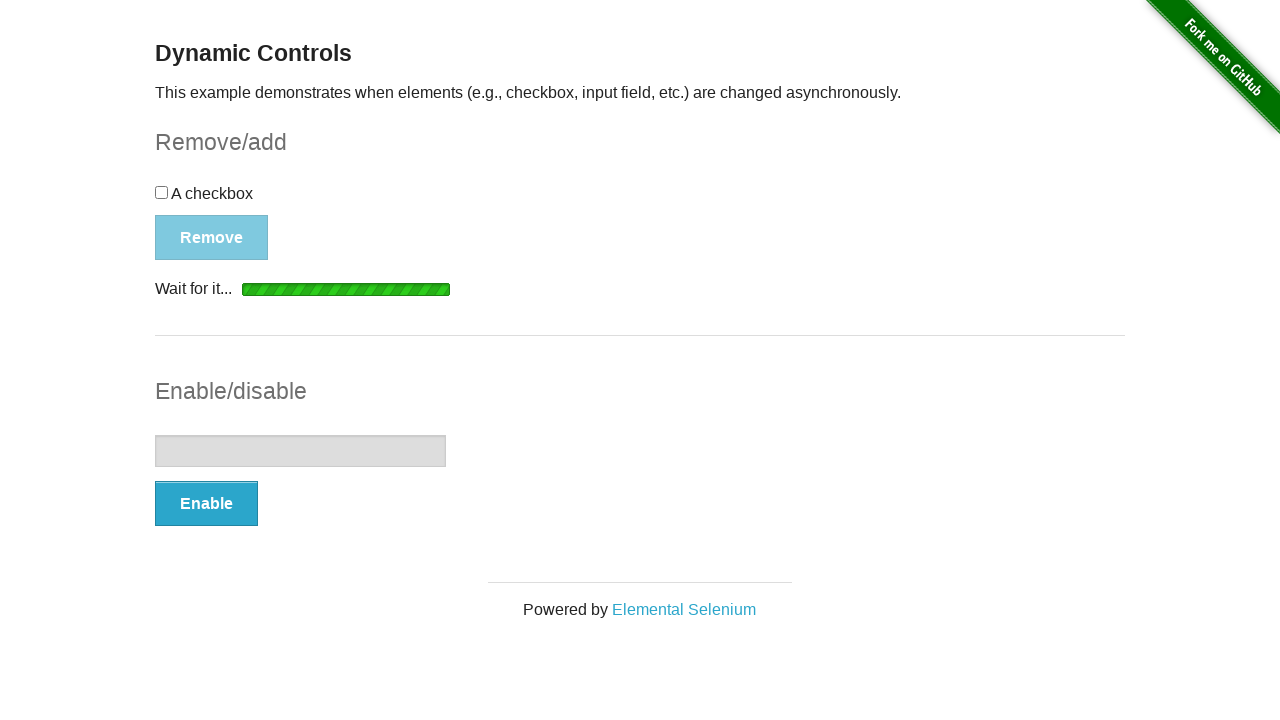

Waited for "It's gone!" message to be visible
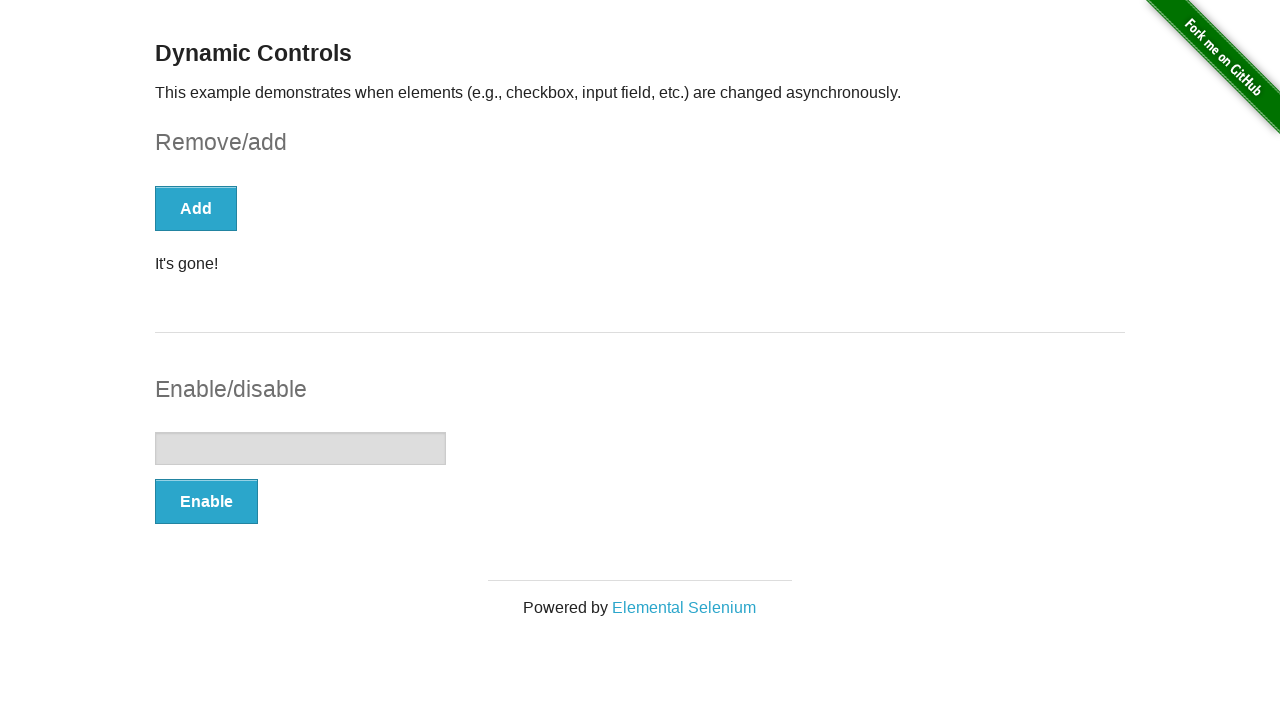

Located "It's gone!" element
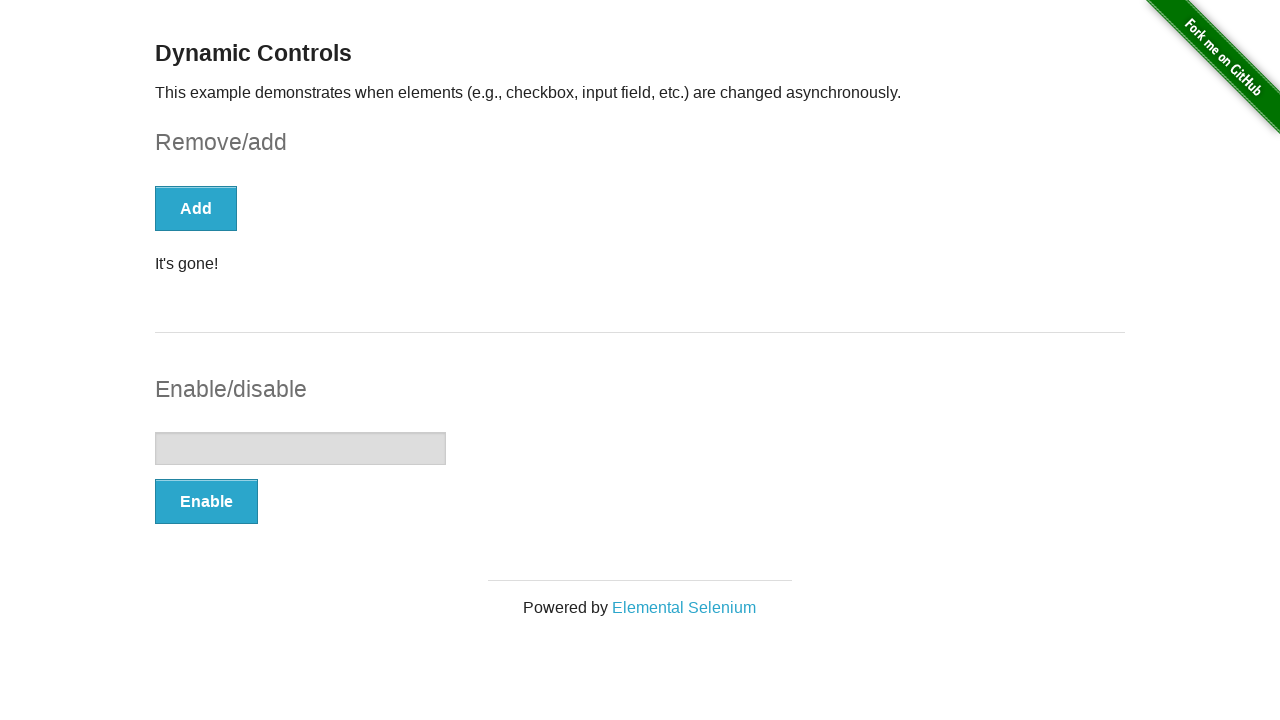

Verified "It's gone!" message is visible
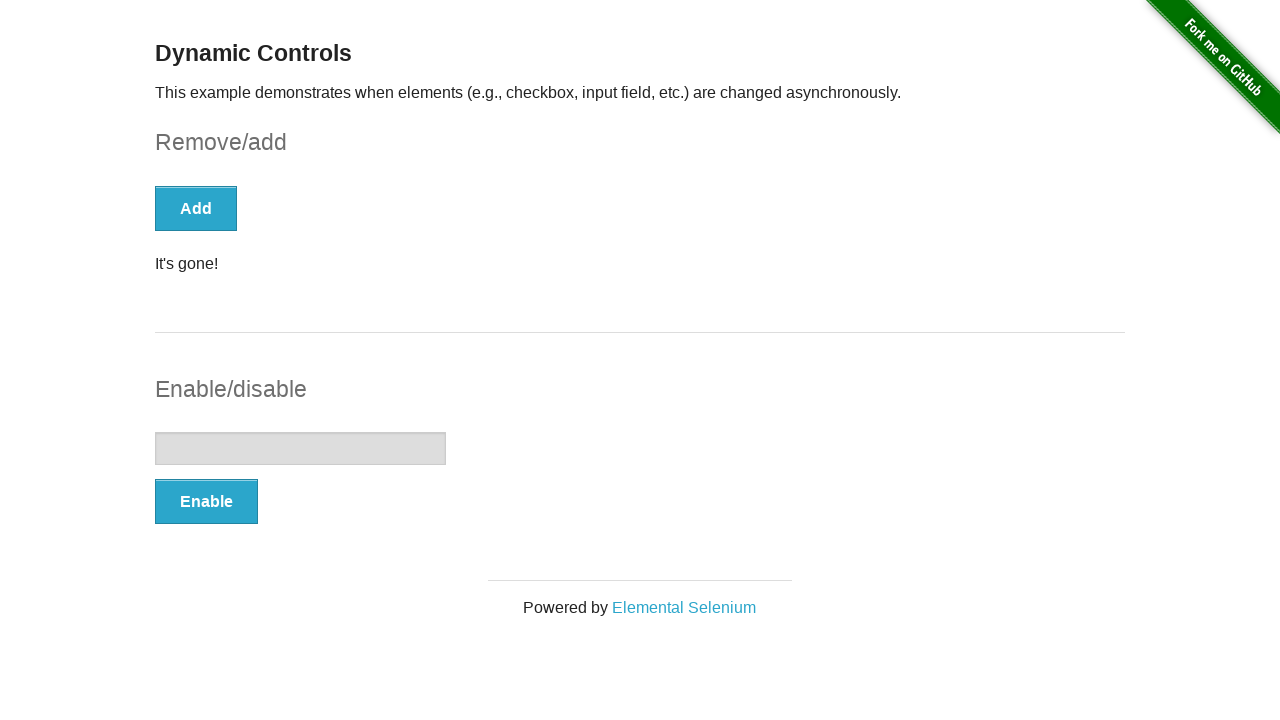

Clicked Add button at (196, 208) on xpath=//*[text()='Add']
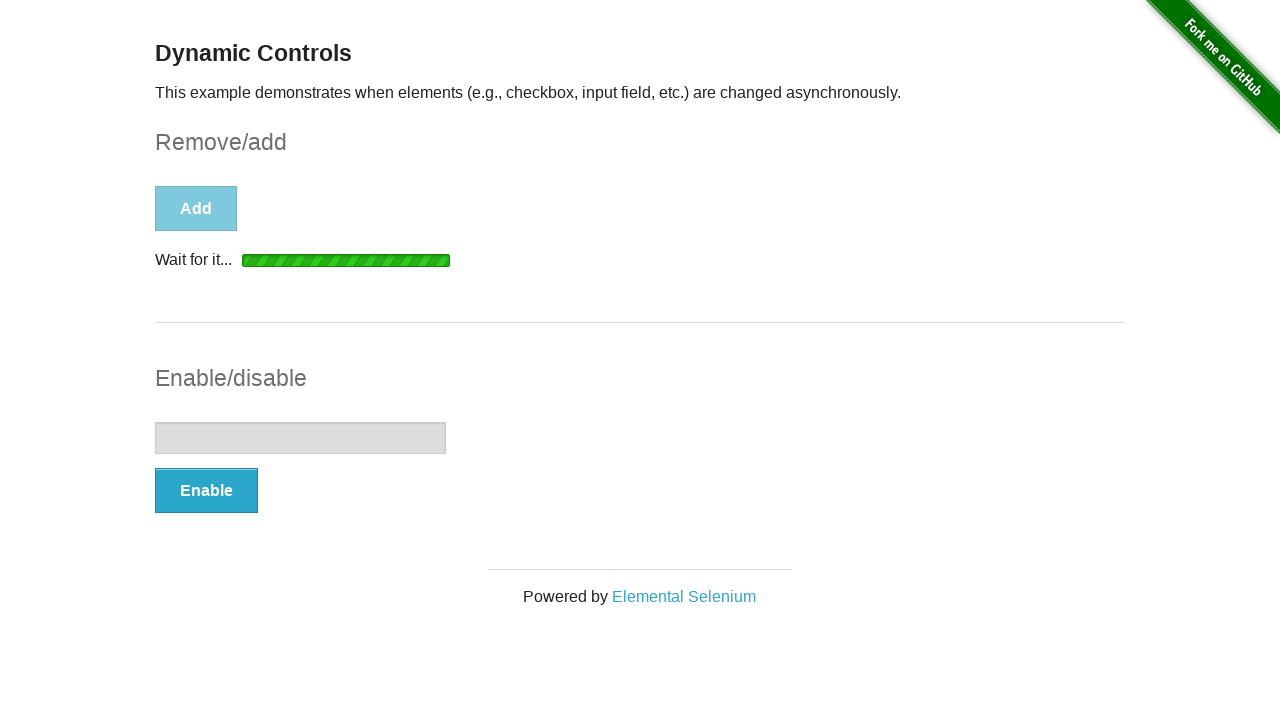

Waited for "It's back!" message to be visible
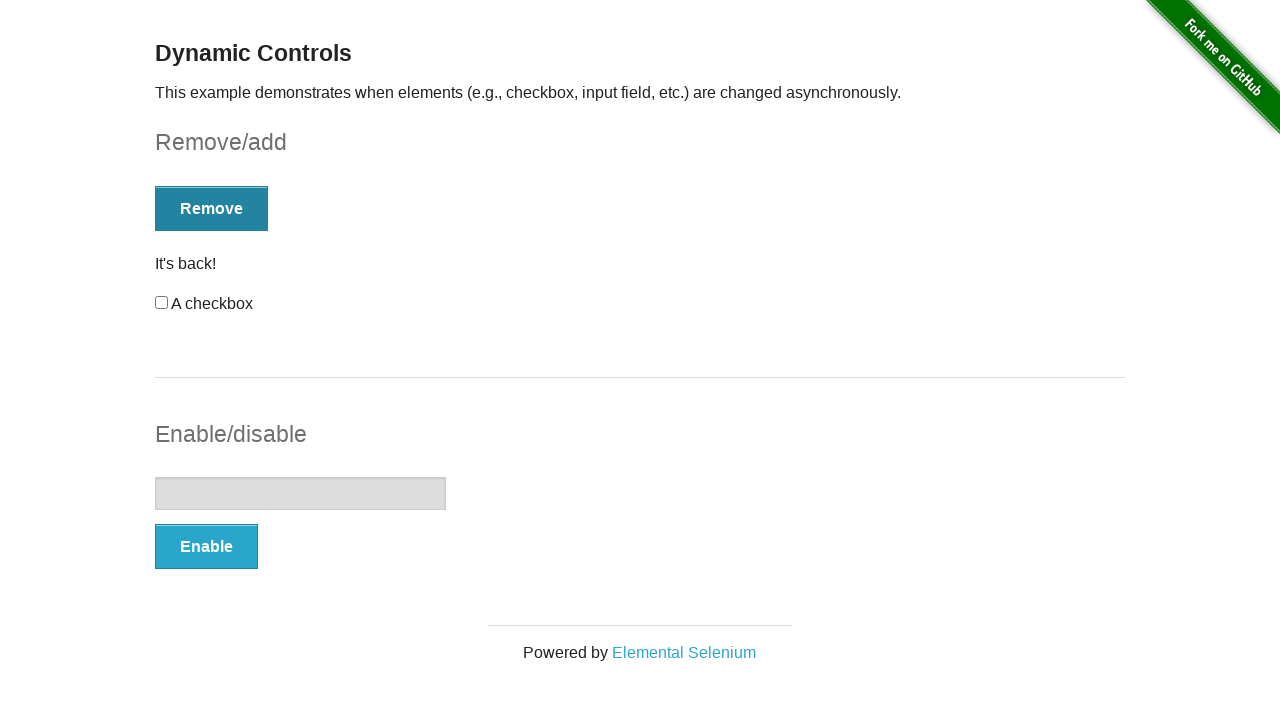

Located "It's back!" element
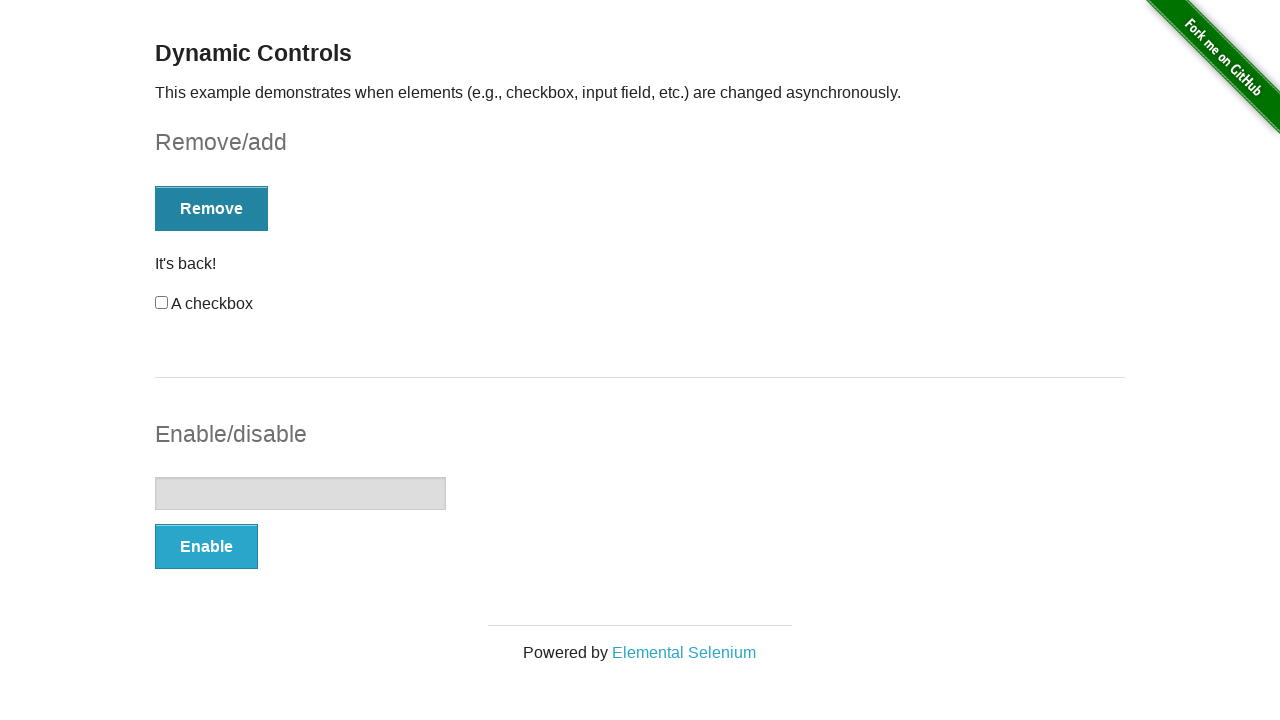

Verified "It's back!" message is visible
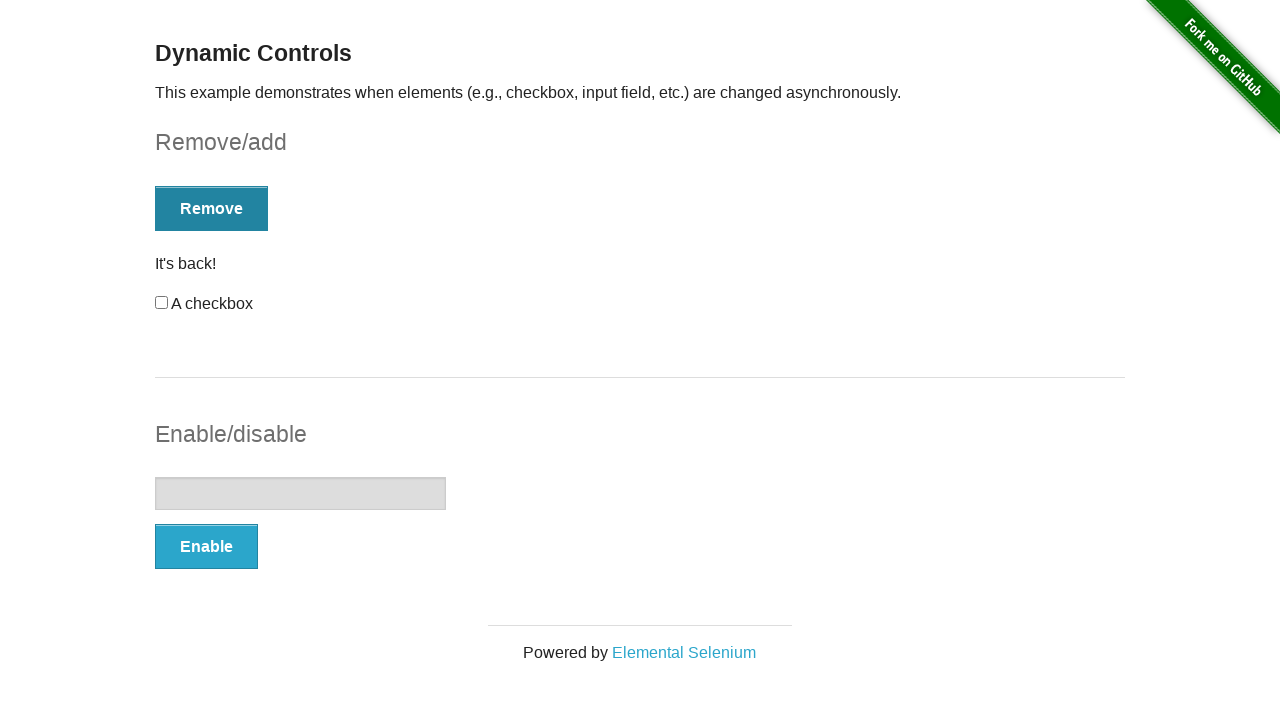

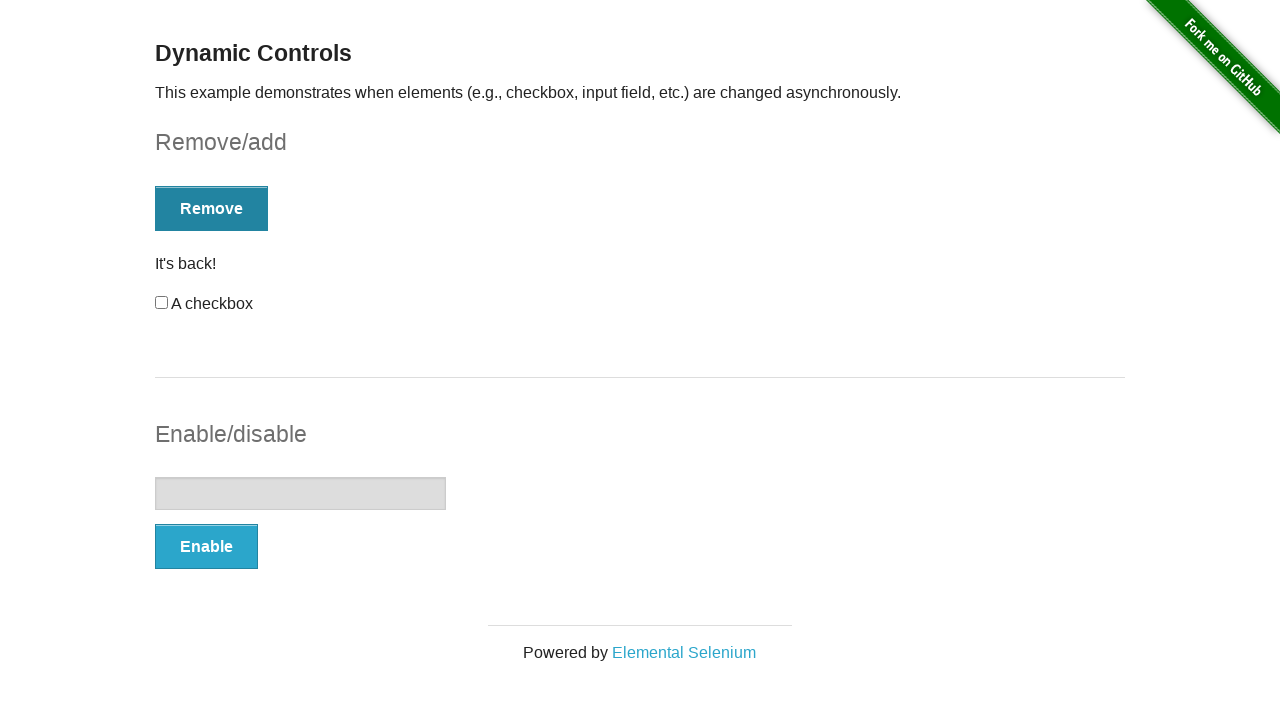